Tests JavaScript alert handling by clicking a button to trigger an alert and then accepting it

Starting URL: http://demo.automationtesting.in/Alerts.html

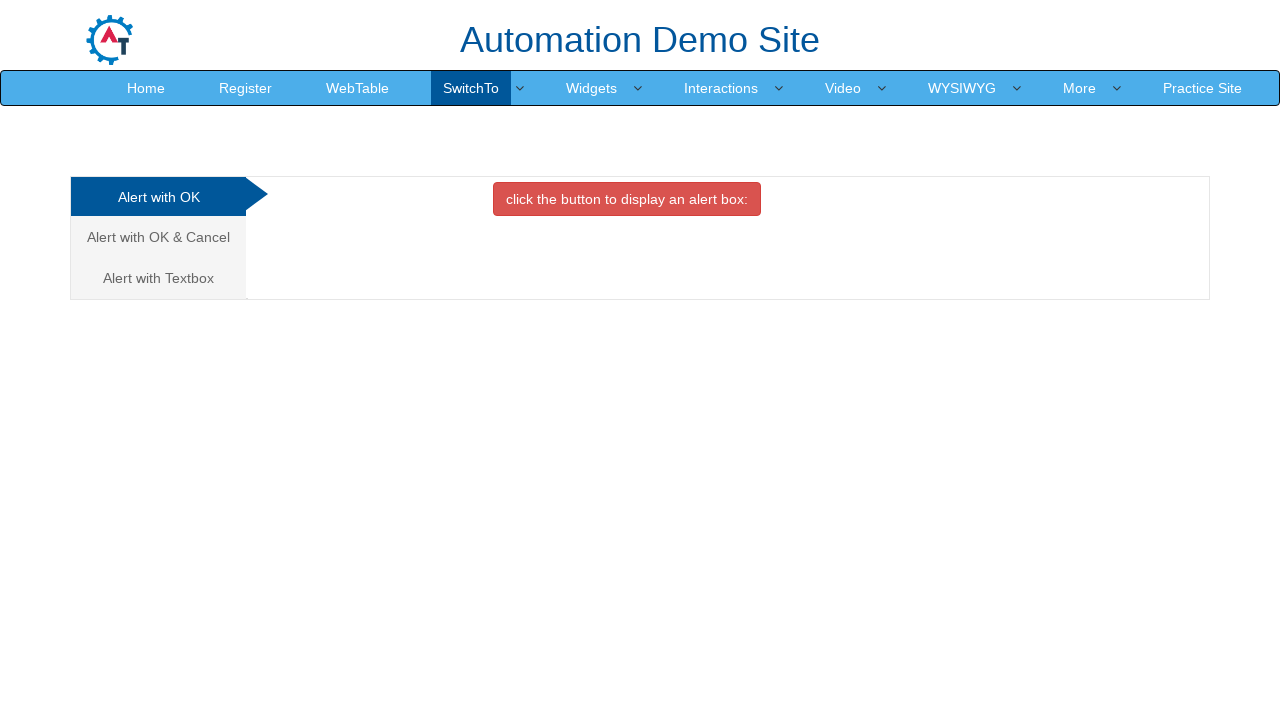

Clicked on the first alert tab to navigate to OK alert section at (158, 197) on xpath=/html/body/div[1]/div/div/div/div[1]/ul/li[1]/a
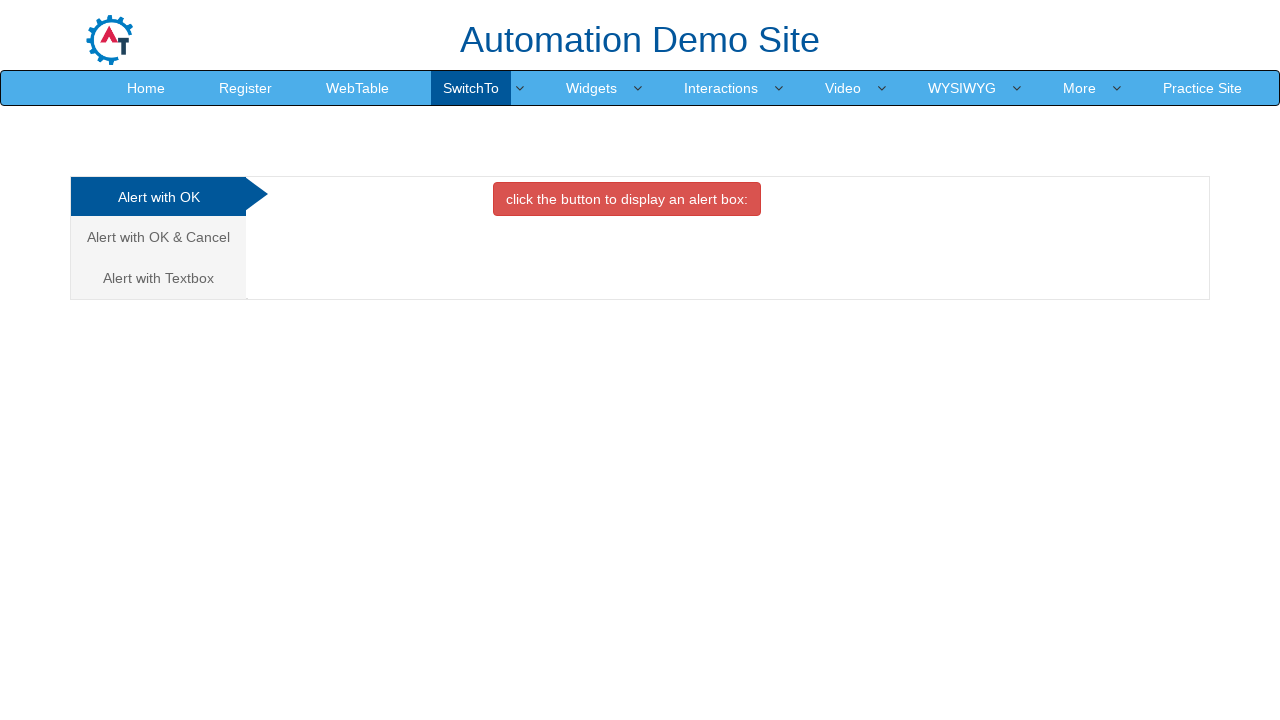

Waited for tab content to load
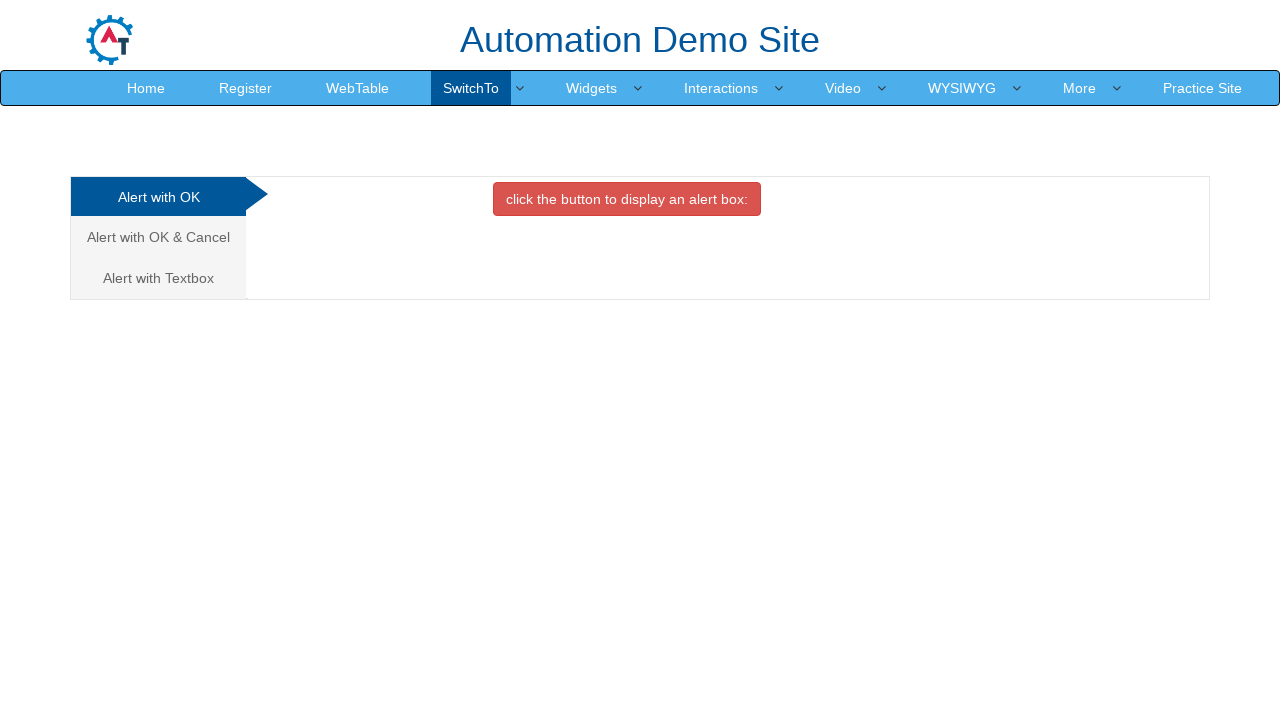

Set up dialog handler to accept the alert
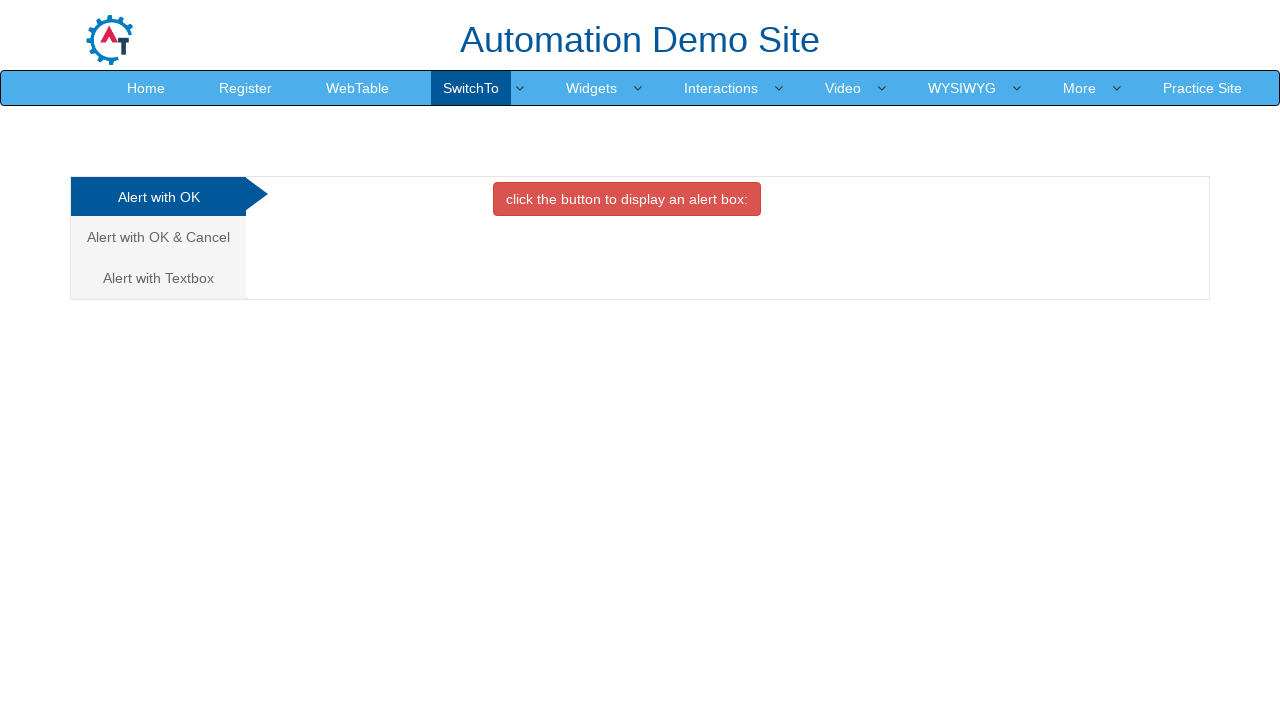

Clicked the button to trigger the alert at (627, 199) on #OKTab button
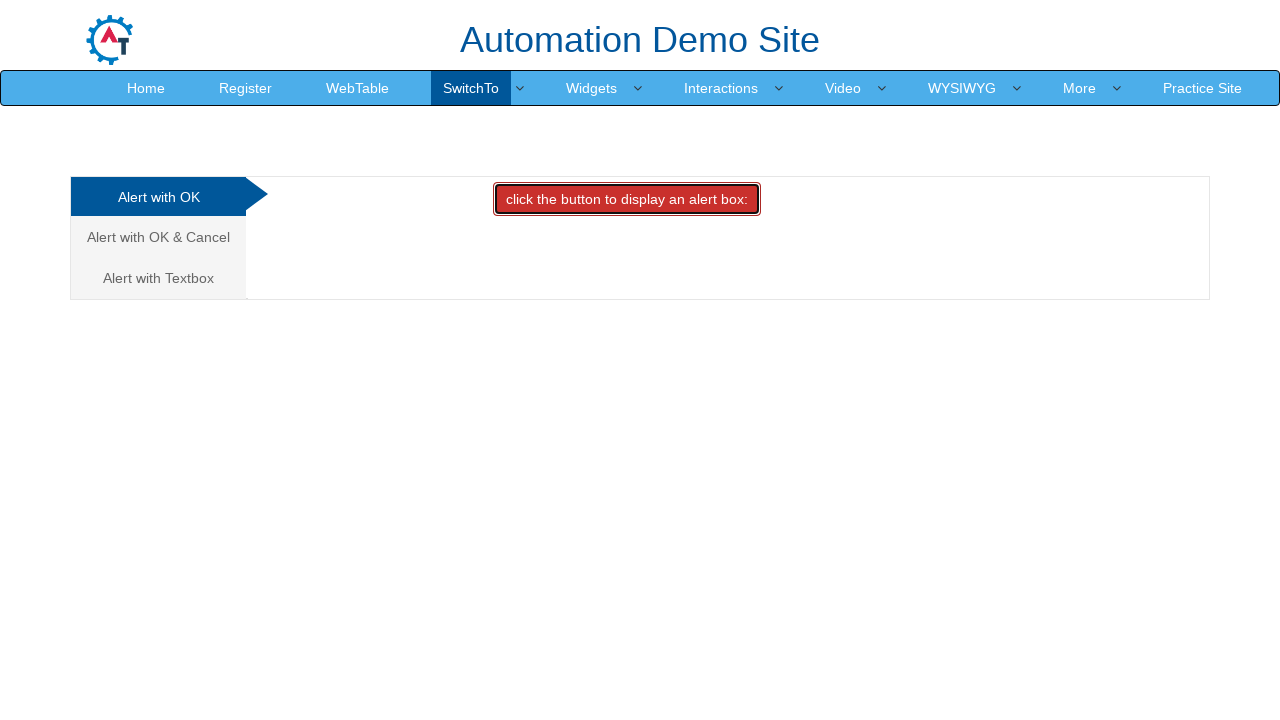

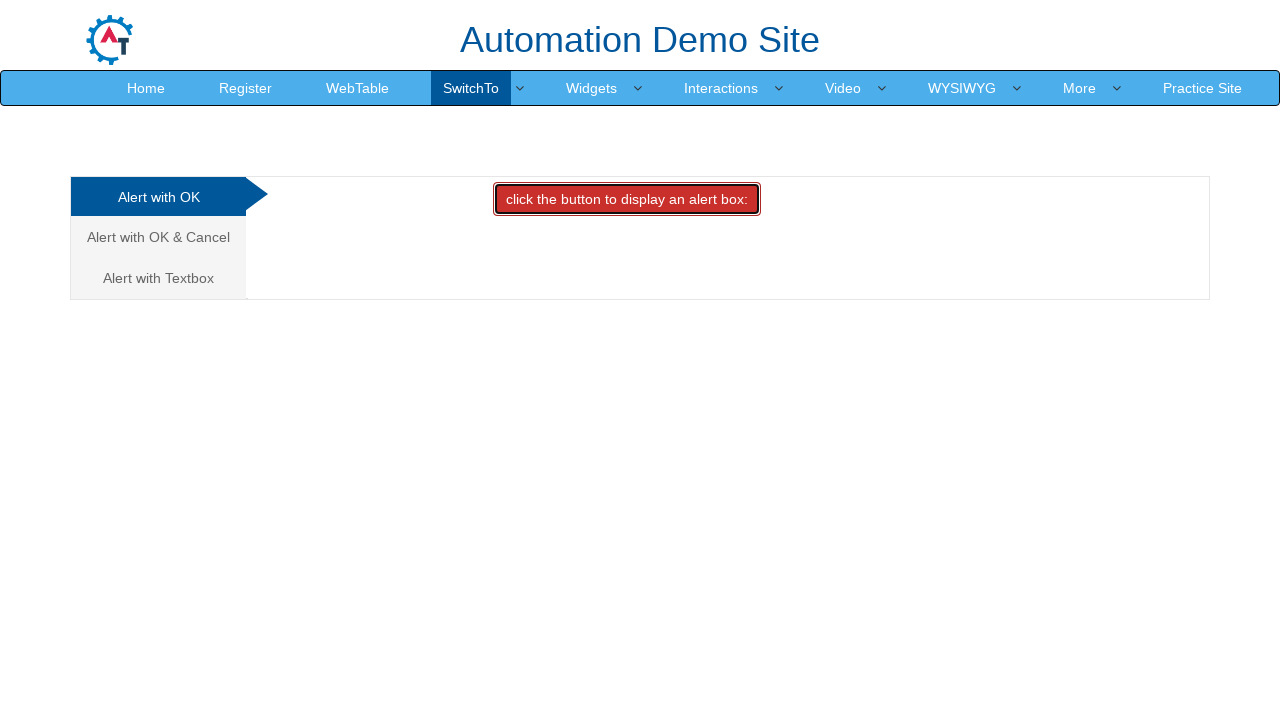